Tests finding an element by name attribute and verifying its id and value attributes

Starting URL: https://kristinek.github.io/site/examples/locators

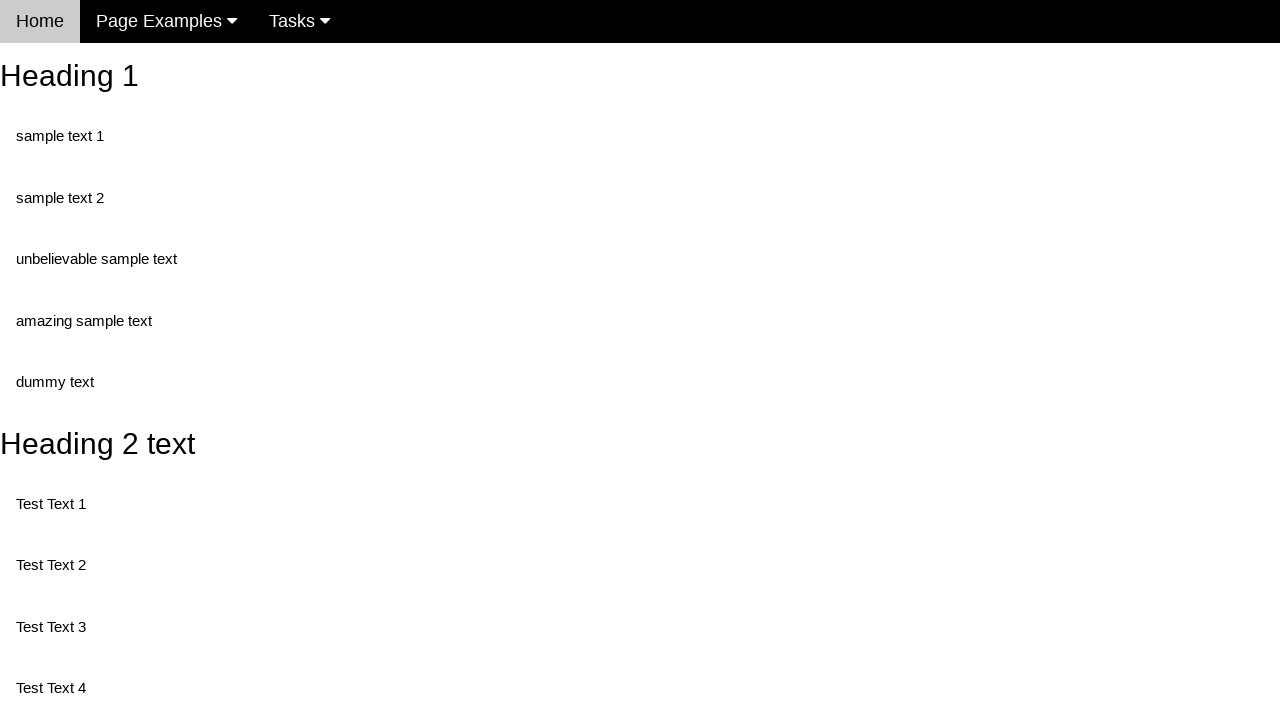

Navigated to locators example page
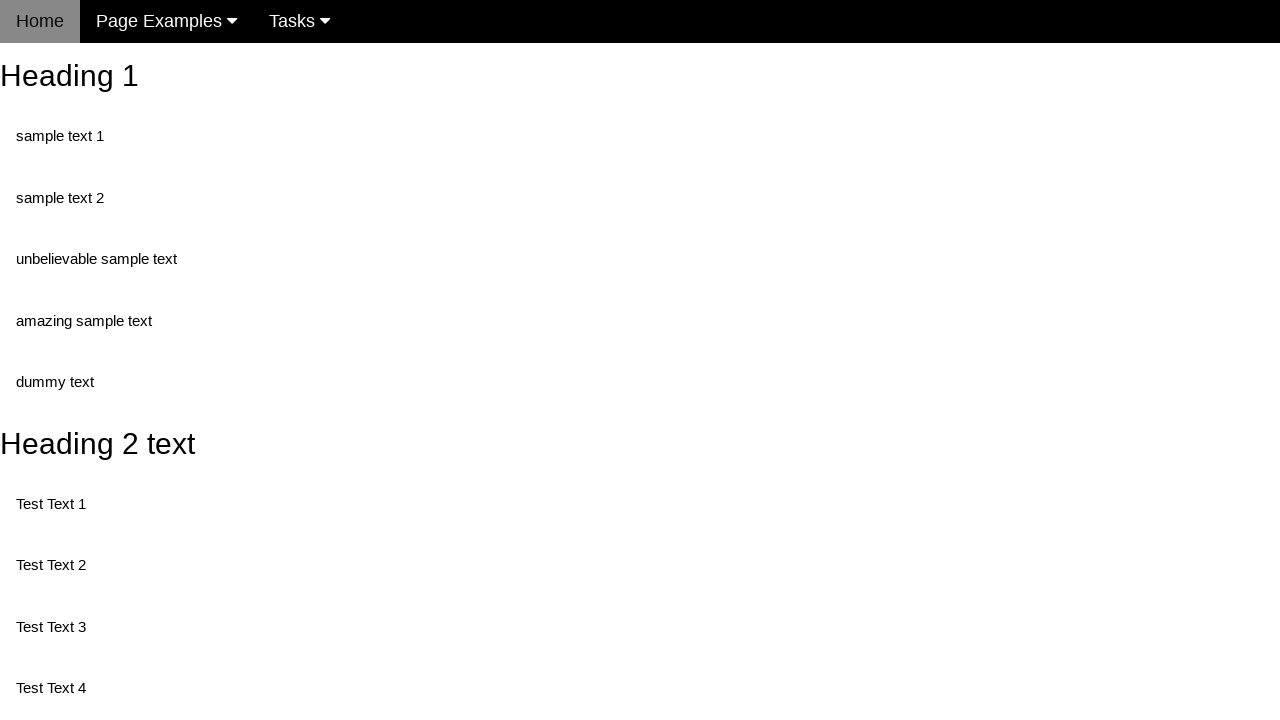

Located input element by name attribute 'randomButton2'
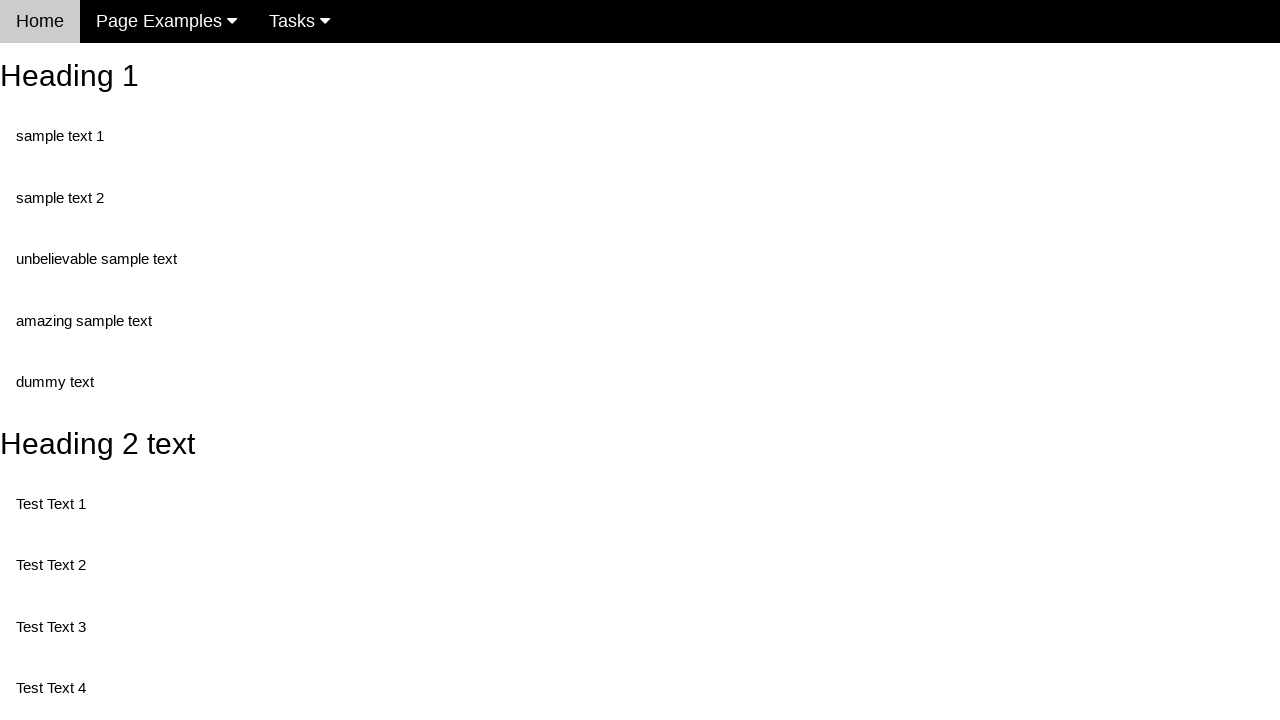

Waited for button element to be ready
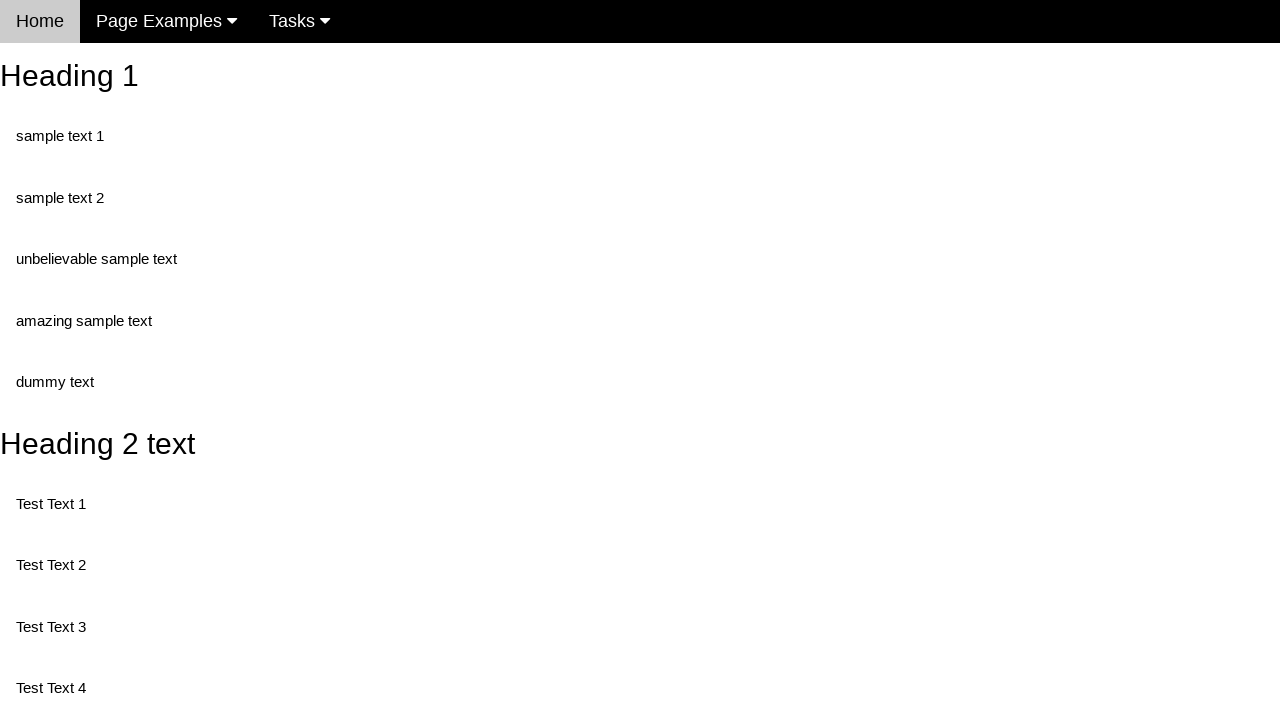

Verified button value attribute equals 'This is also a button'
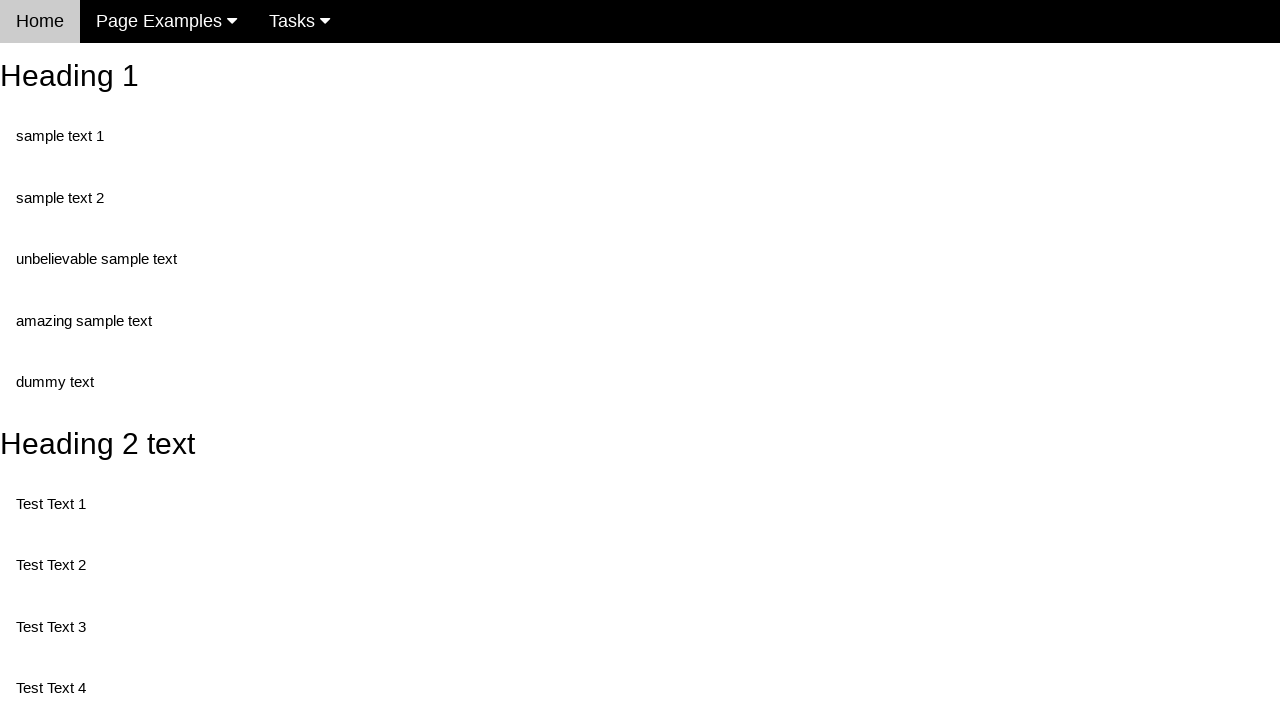

Verified button id attribute equals 'buttonId'
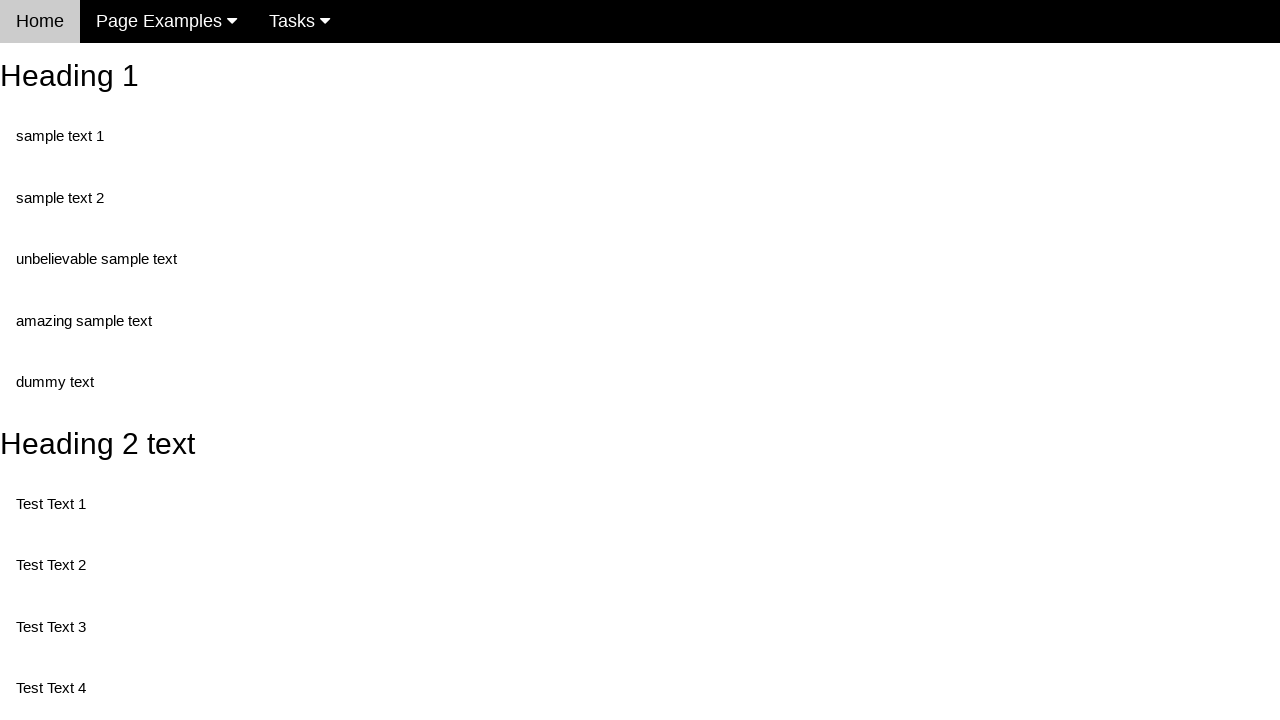

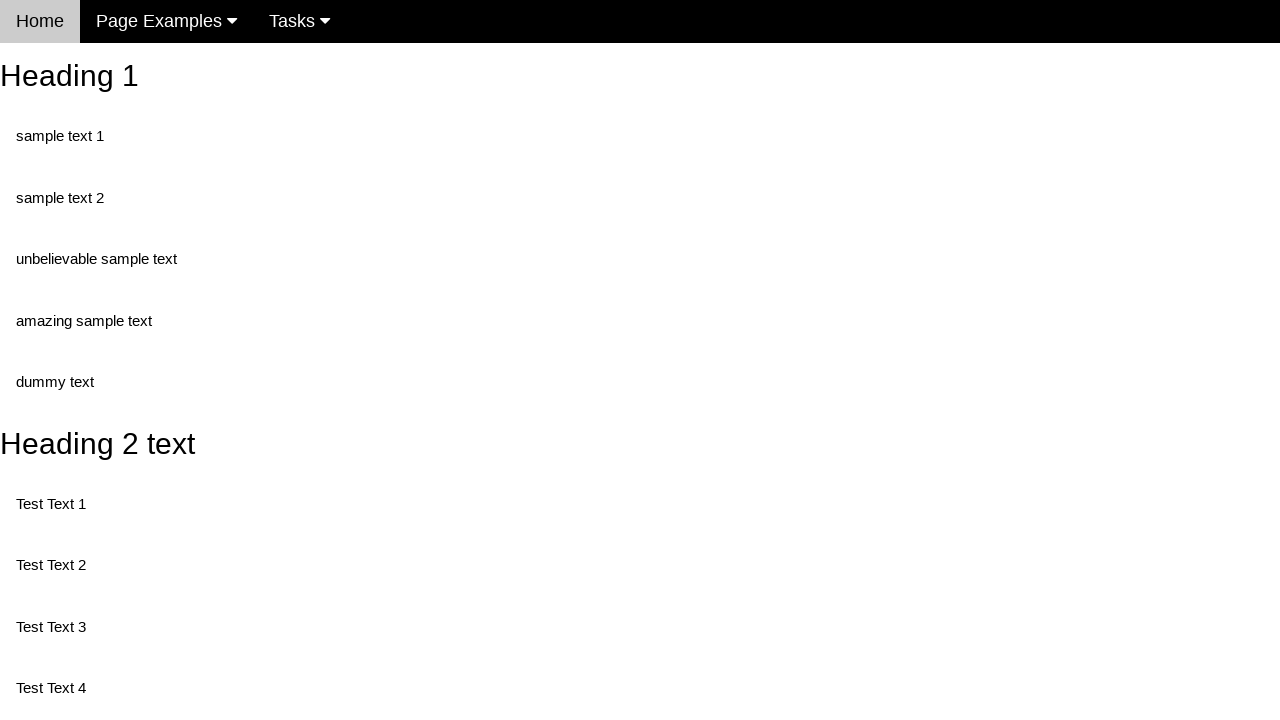